Navigates to the Table component page and verifies the h1 heading text

Starting URL: https://flowbite-svelte.com/table

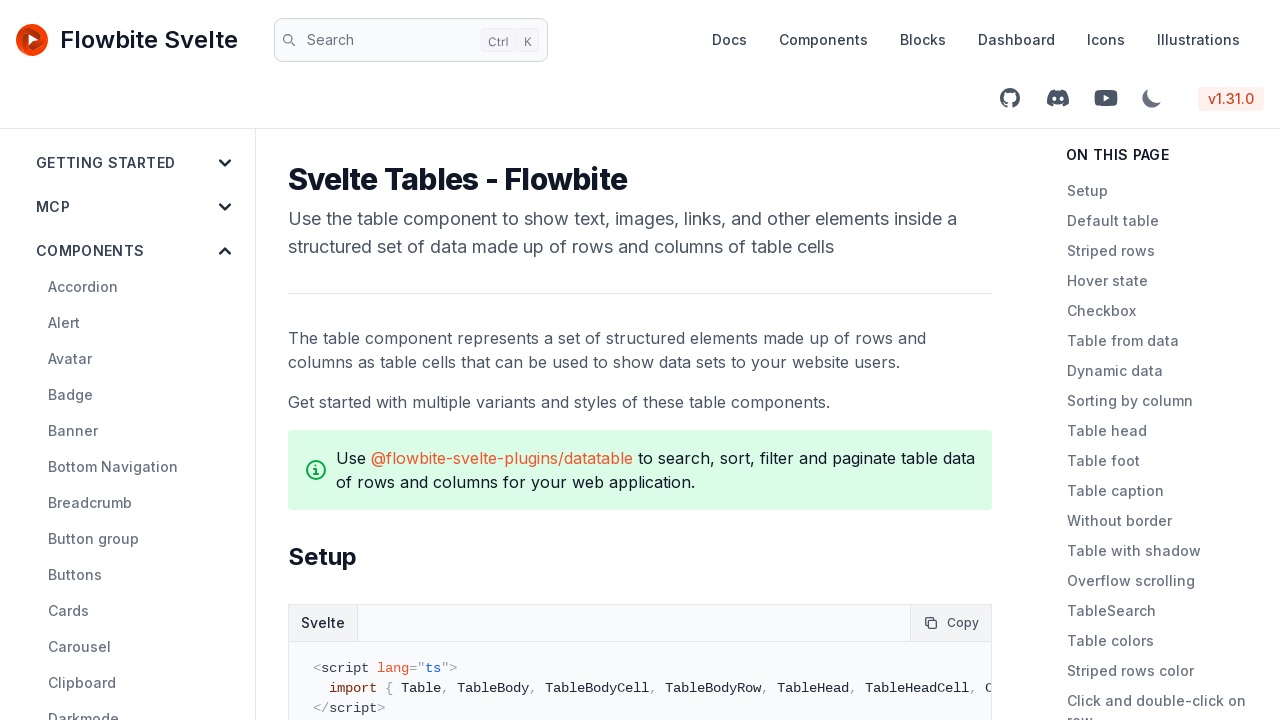

Navigated to Table component page
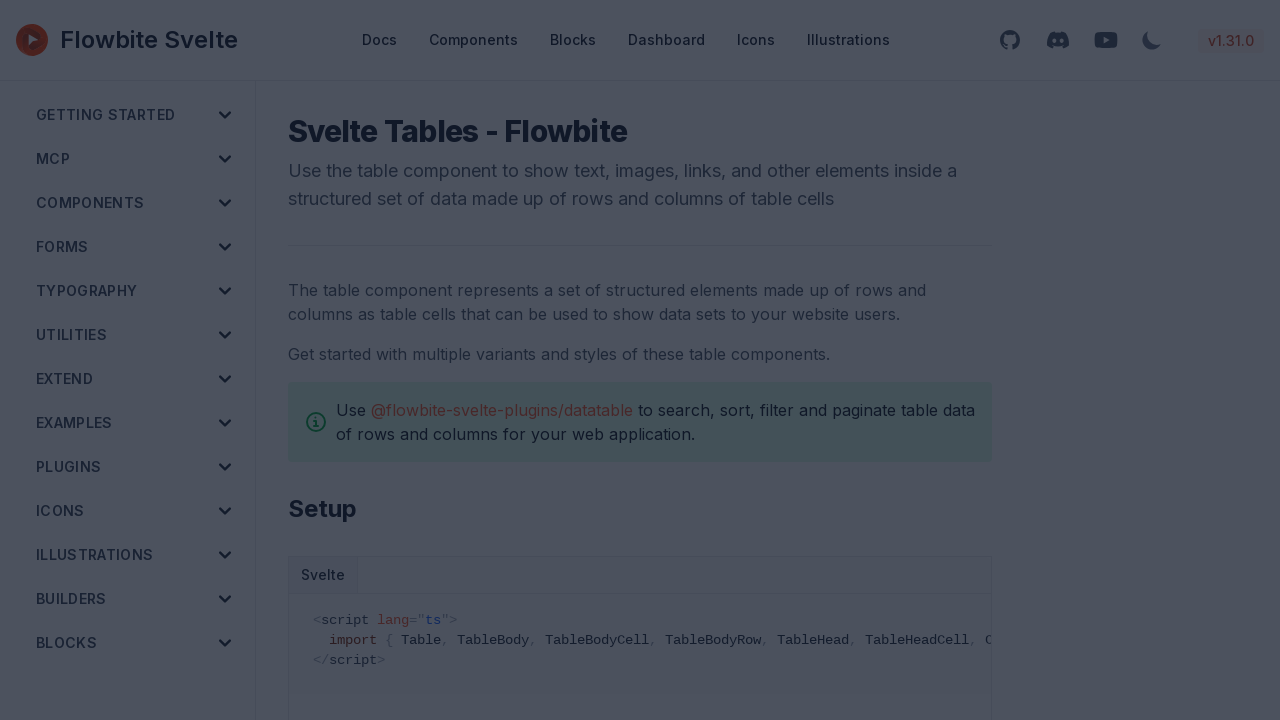

Waited for h1 heading to be visible
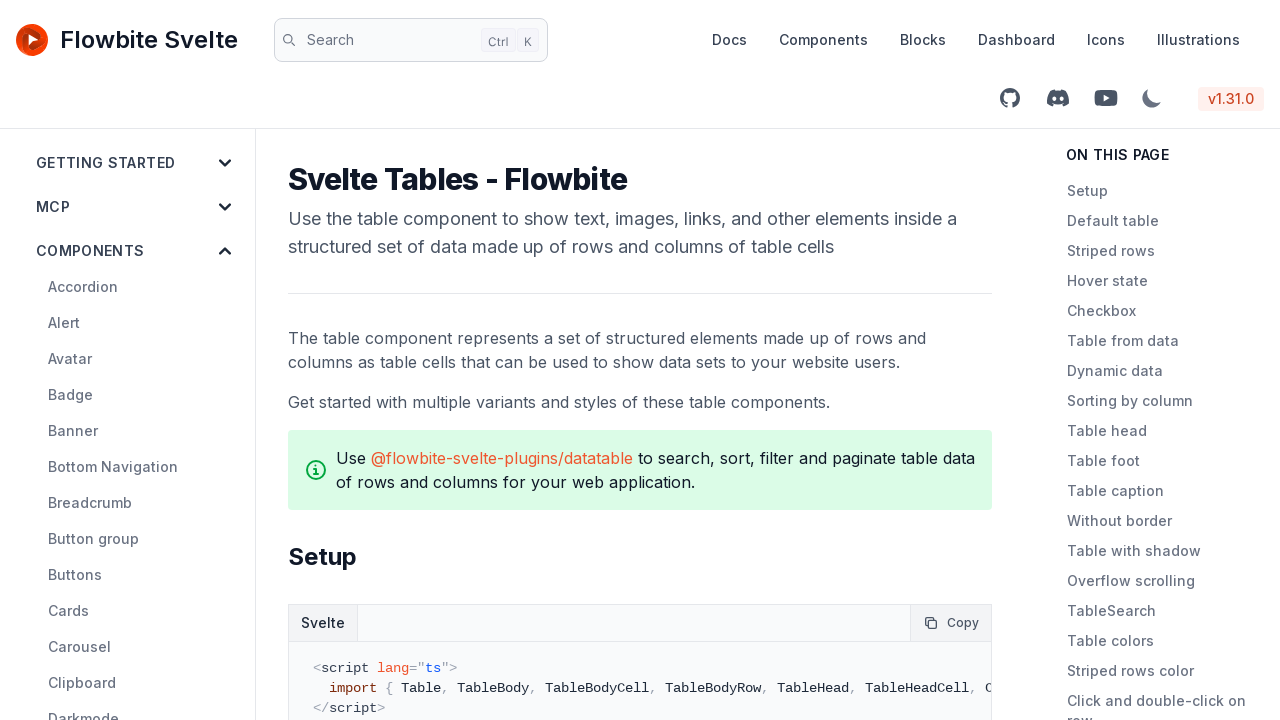

Verified h1 heading text is 'Svelte Tables - Flowbite'
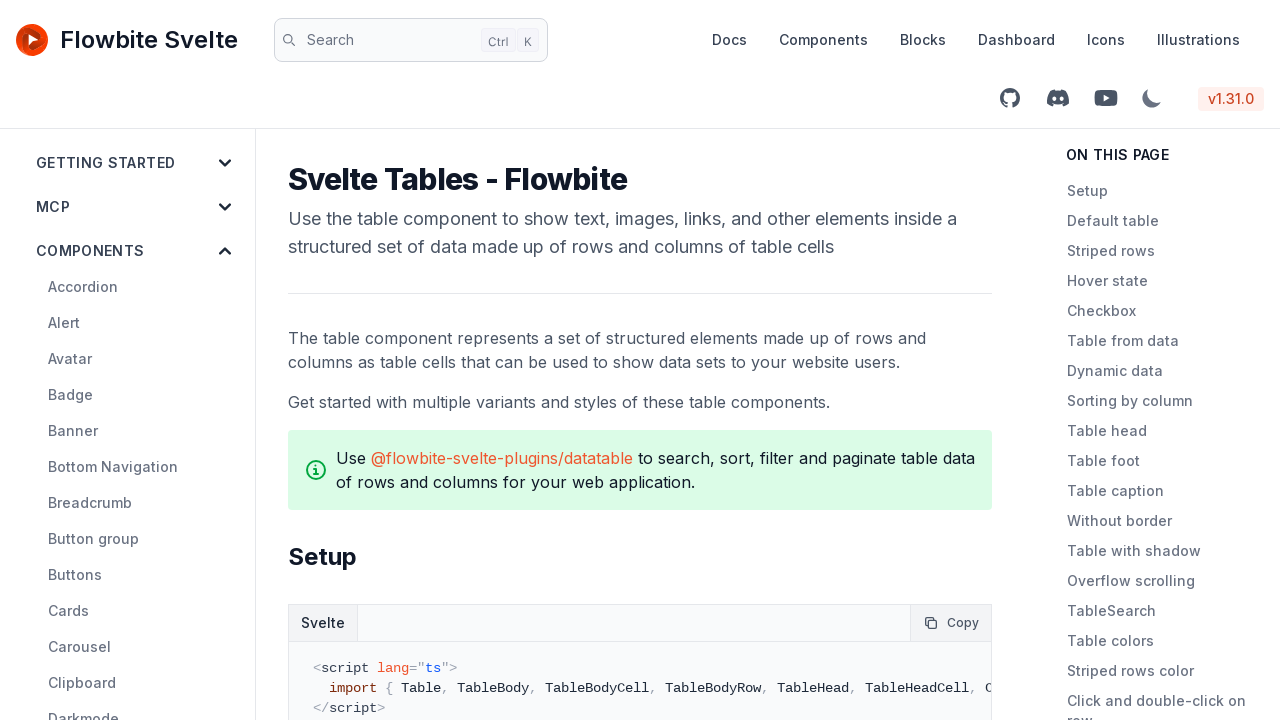

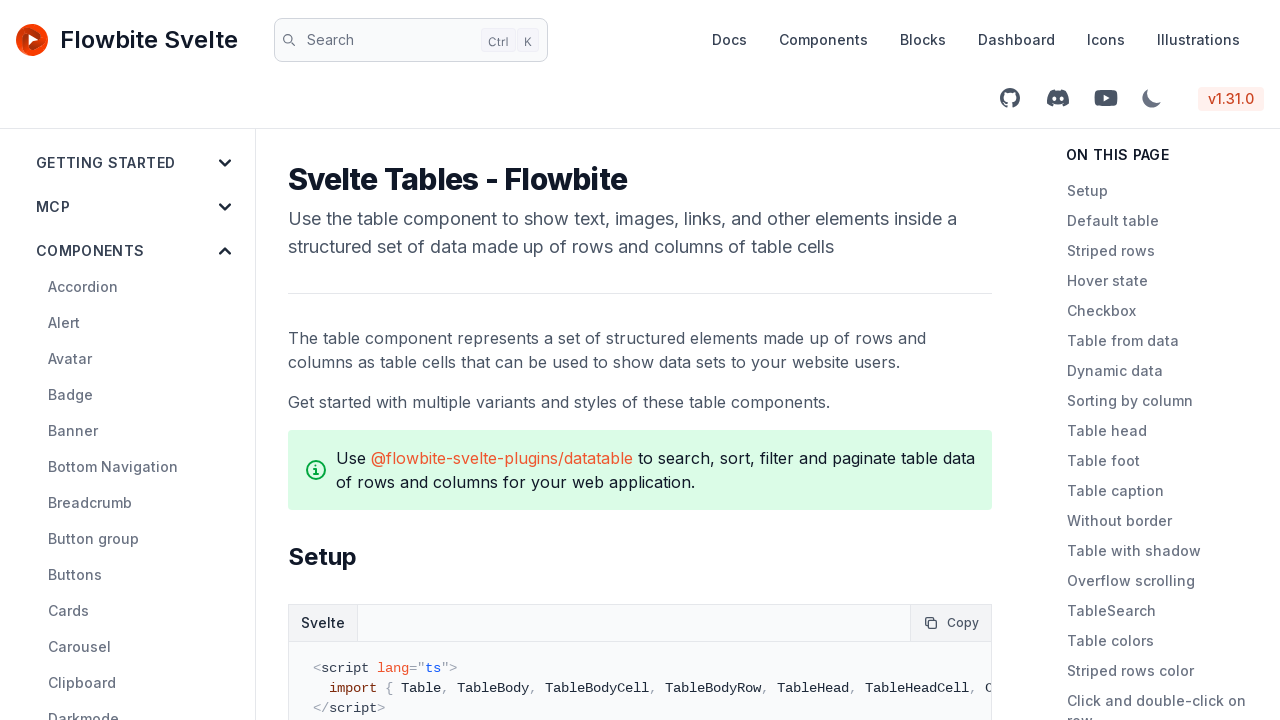